Tests the "Forgot Login Info" form with invalid numeric-only first name while other fields have valid data.

Starting URL: https://parabank.parasoft.com/parabank/register.htm

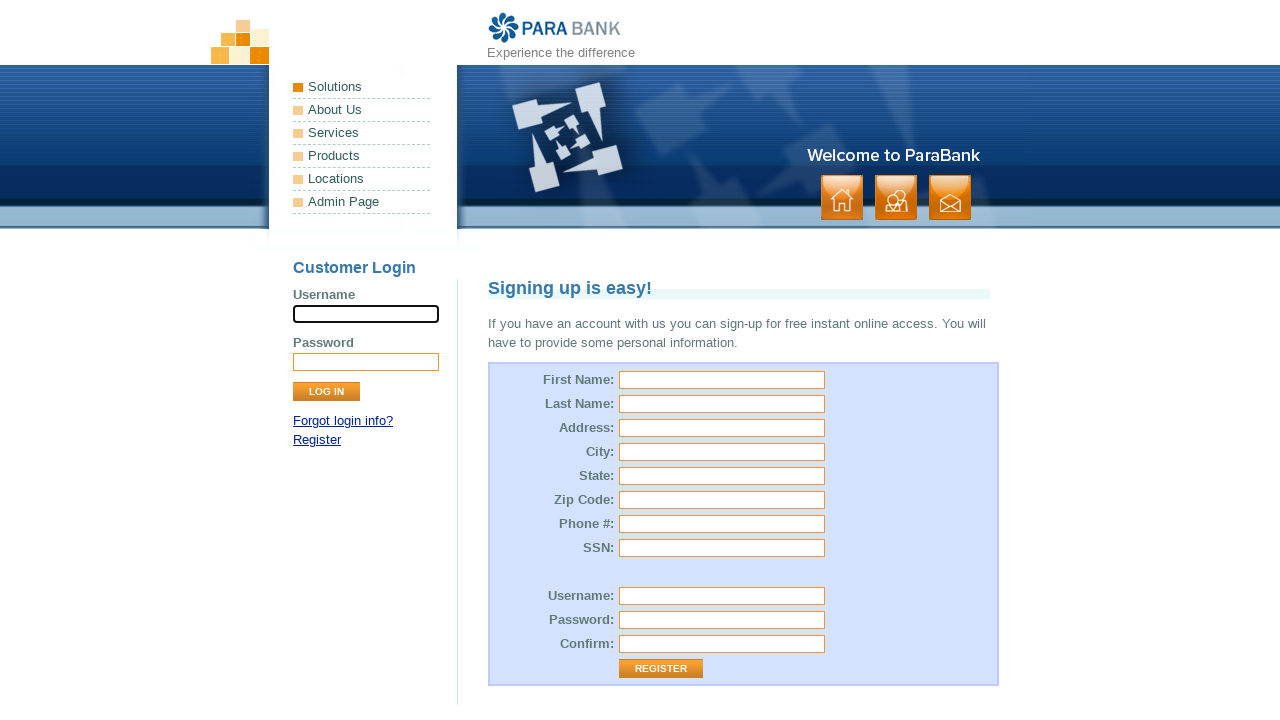

Clicked on 'Forgot Login Info' link at (343, 421) on xpath=/html/body/div[1]/div[3]/div[1]/div/p[1]/a
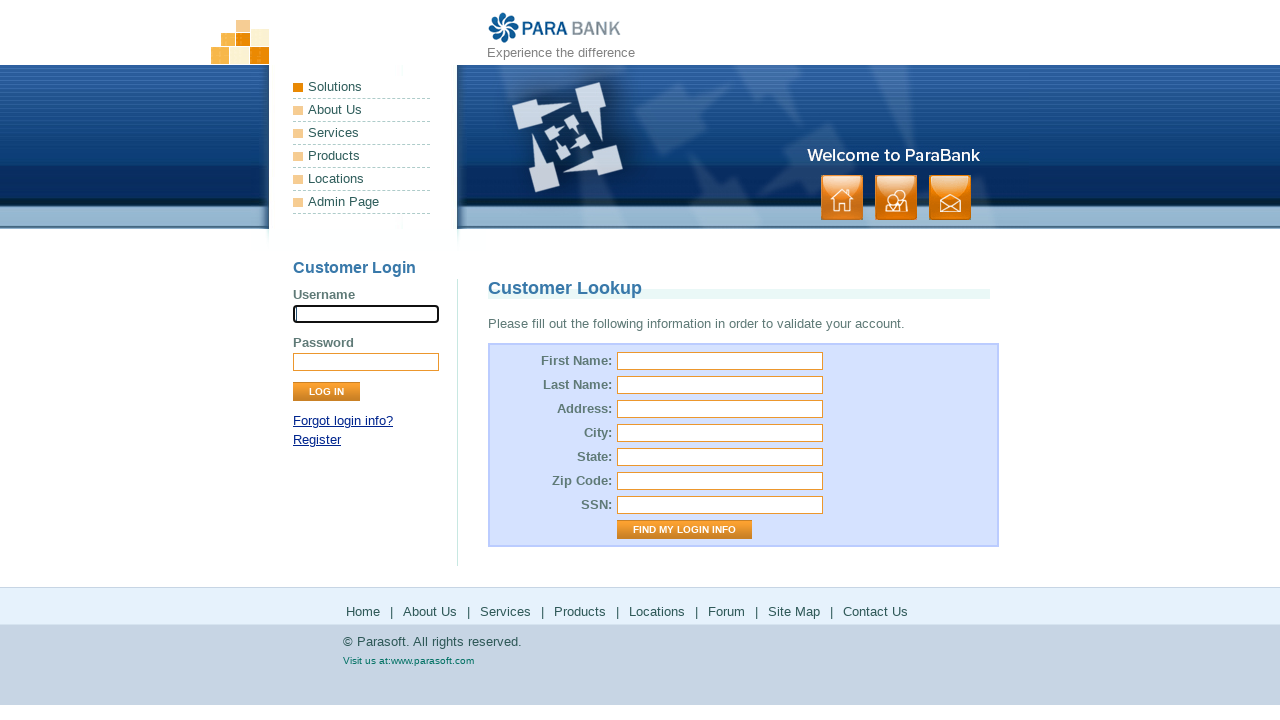

Filled first name field with invalid numeric value '123456789' on #firstName
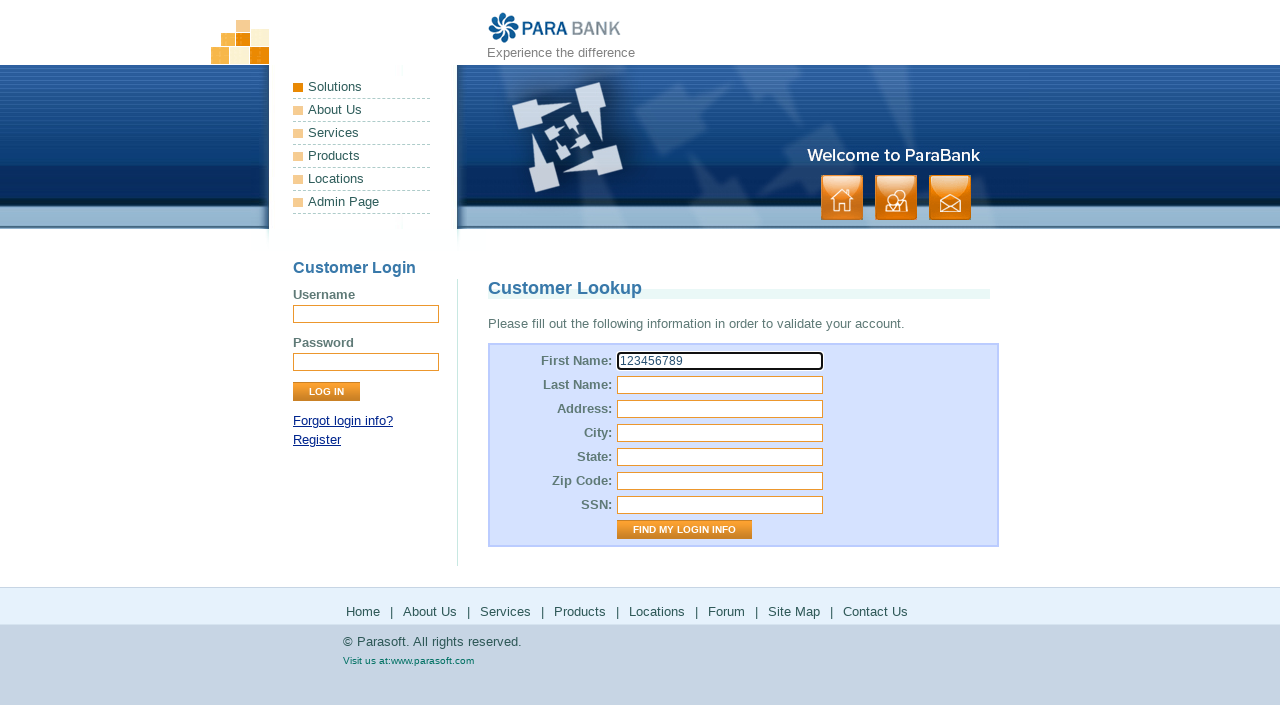

Filled last name field with 'Bansode' on #lastName
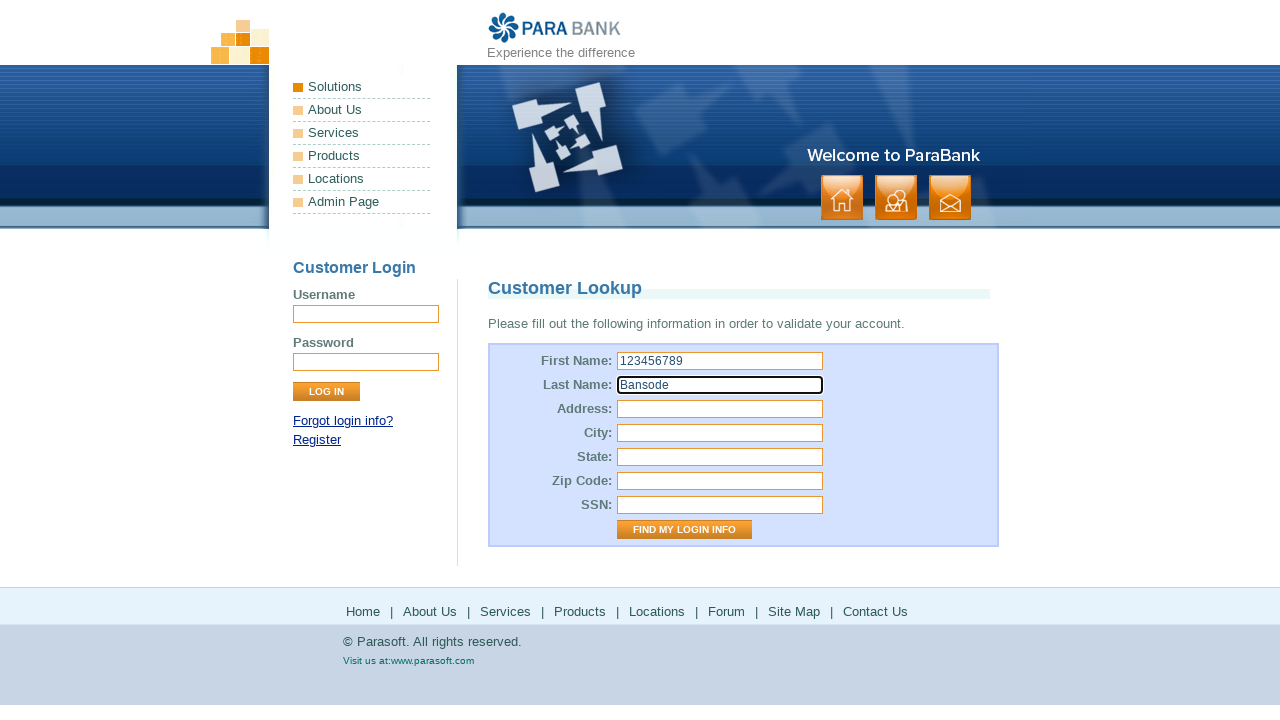

Filled street address field with 'Wagholi' on #address\.street
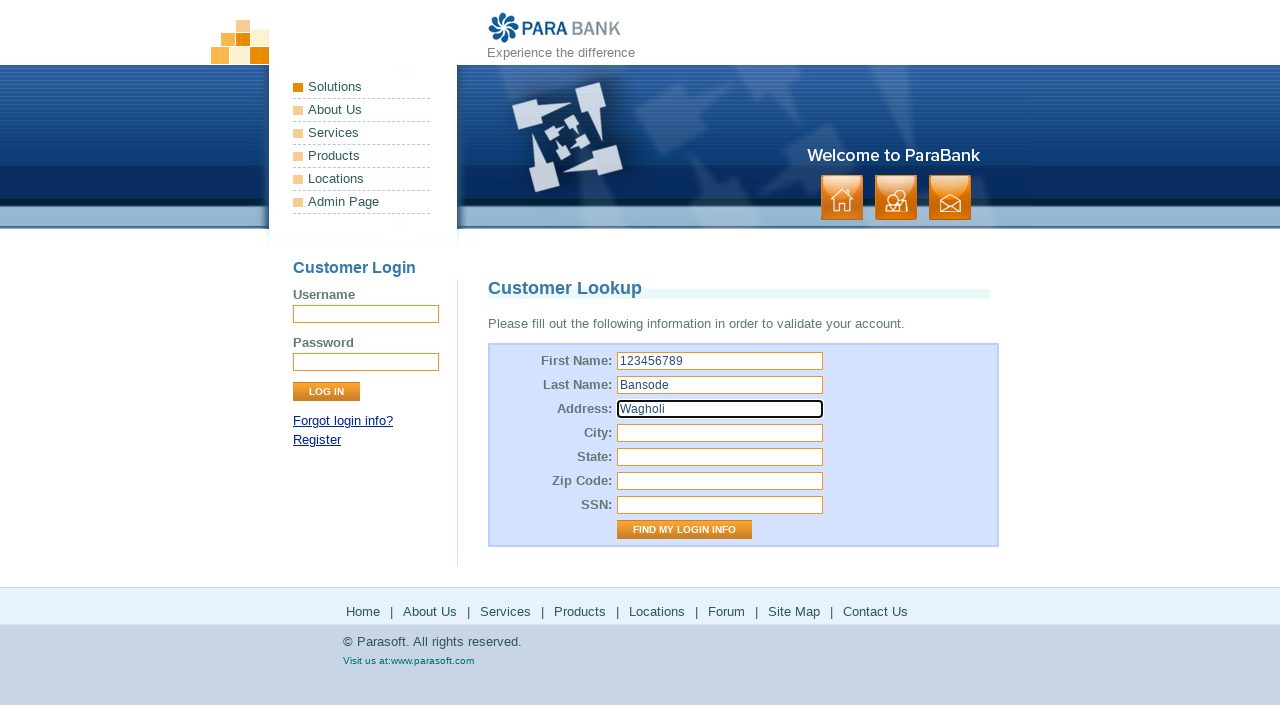

Filled city field with 'Pune' on #address\.city
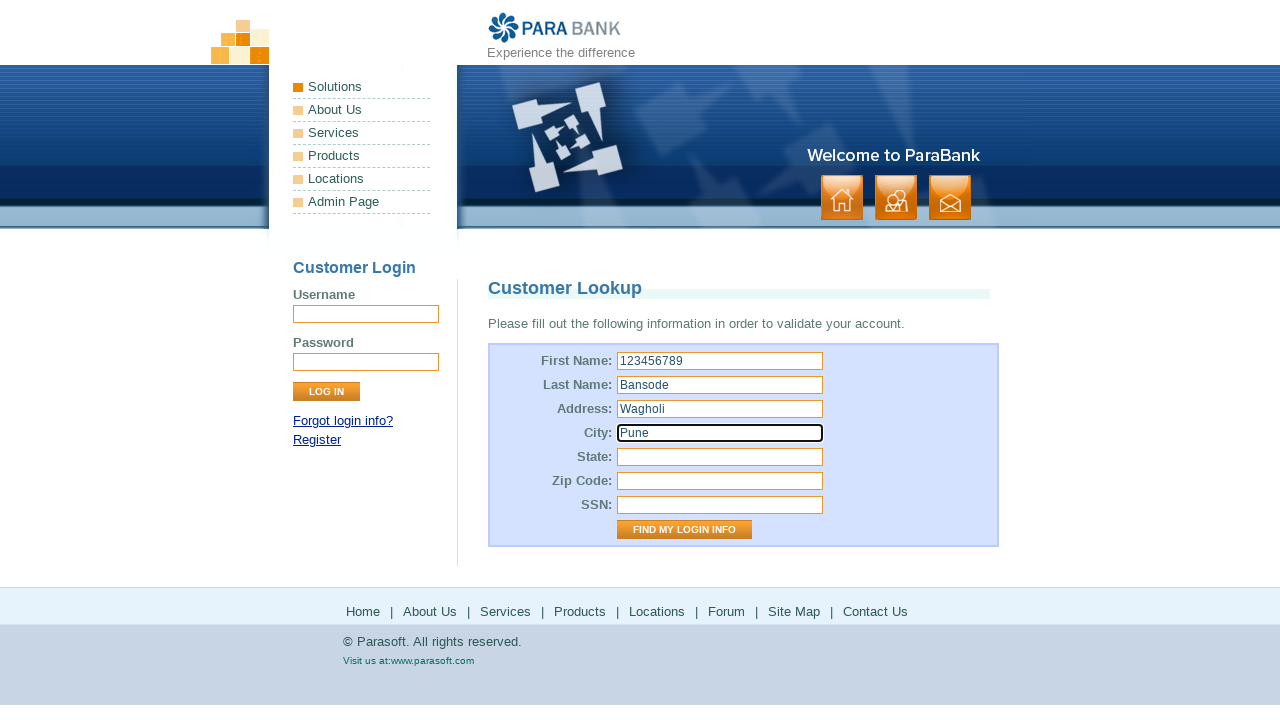

Filled state field with 'Maharastra' on #address\.state
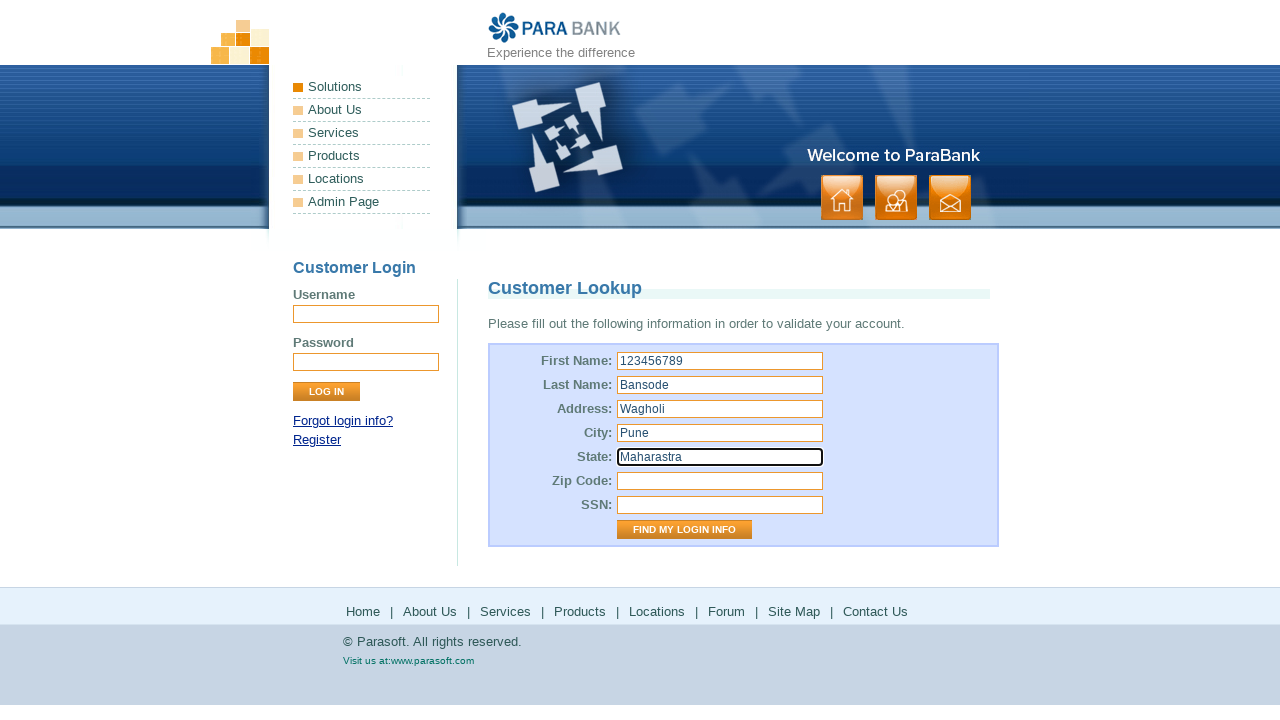

Filled zip code field with '412207' on #address\.zipCode
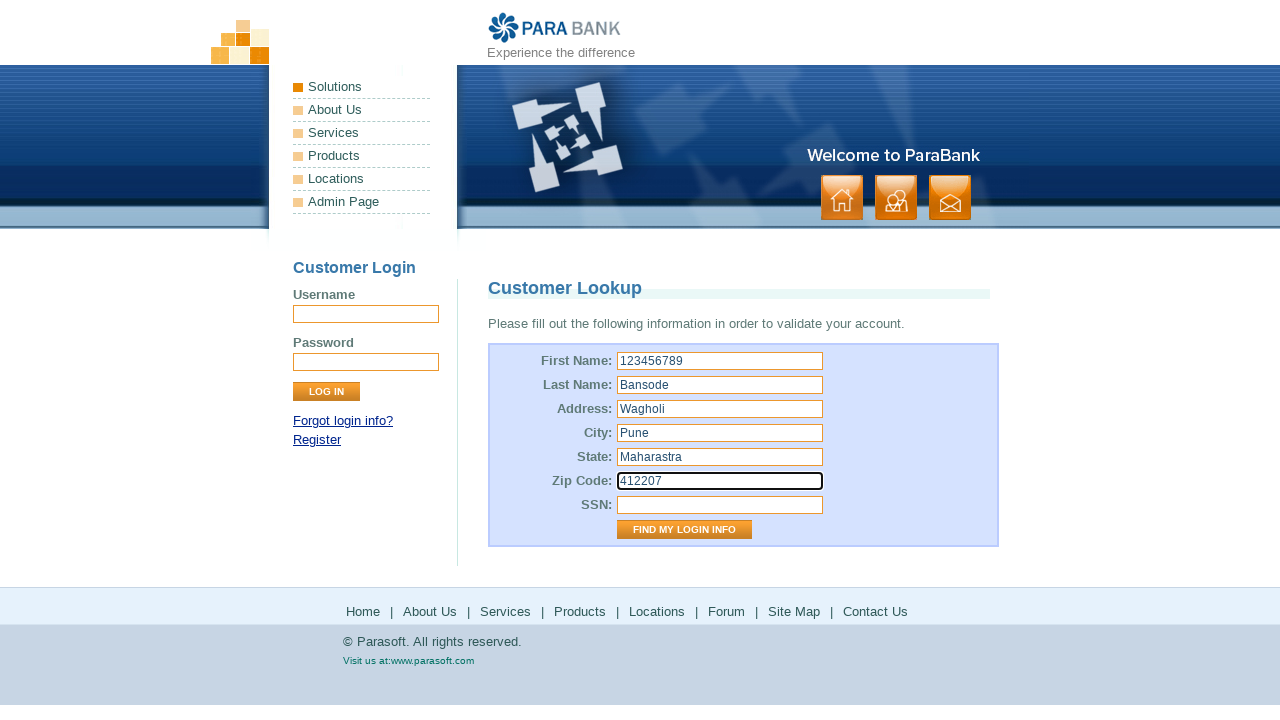

Filled SSN field with '311010127000' on #ssn
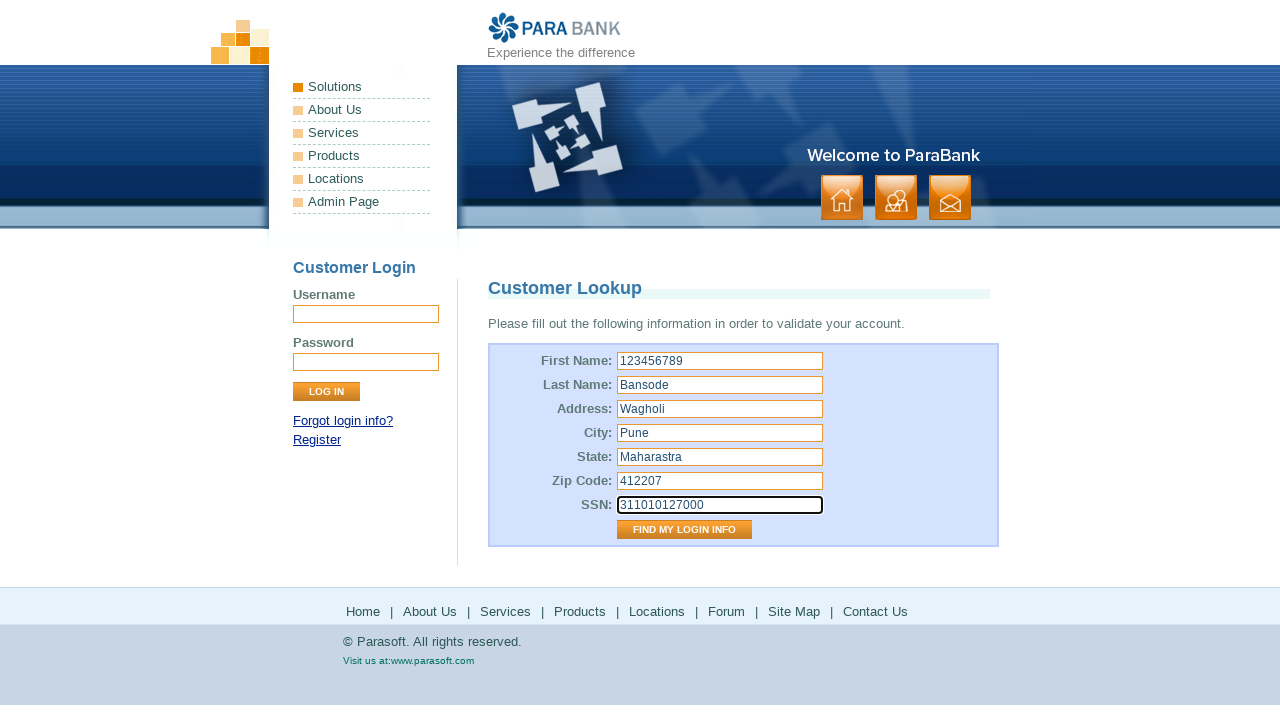

Submitted the Forgot Login Info form with invalid numeric first name at (326, 392) on input[type='submit']
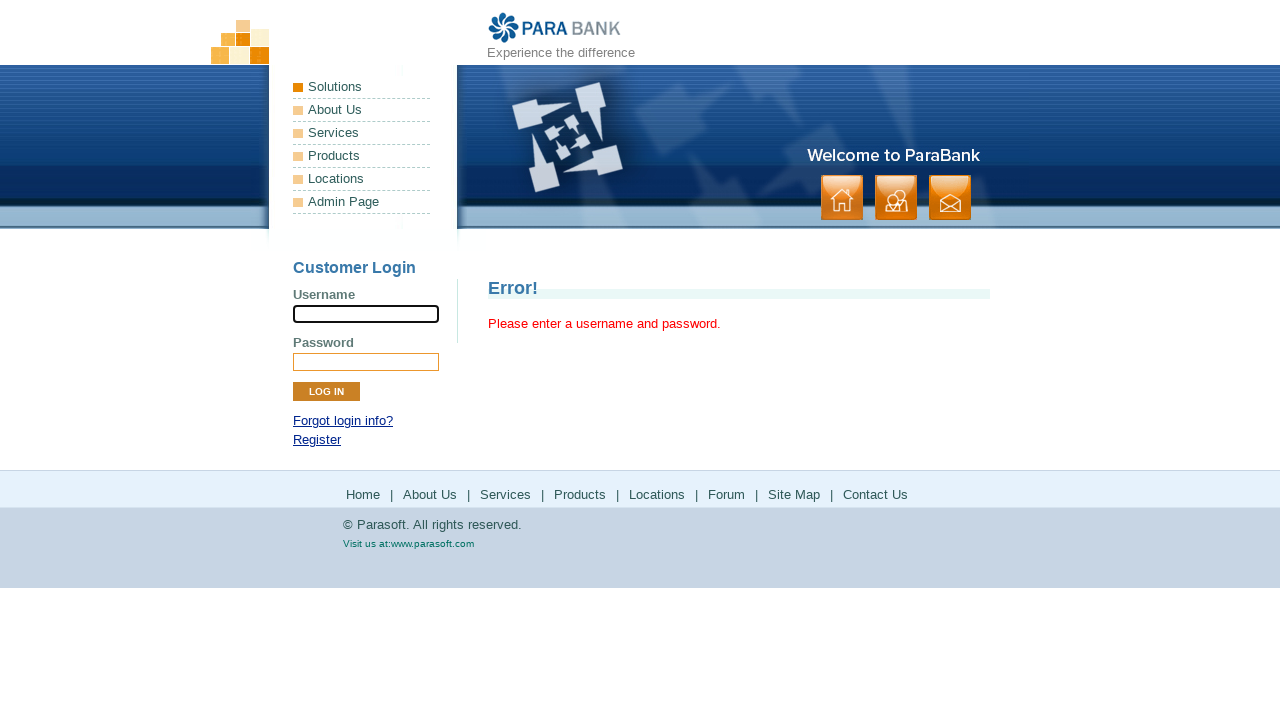

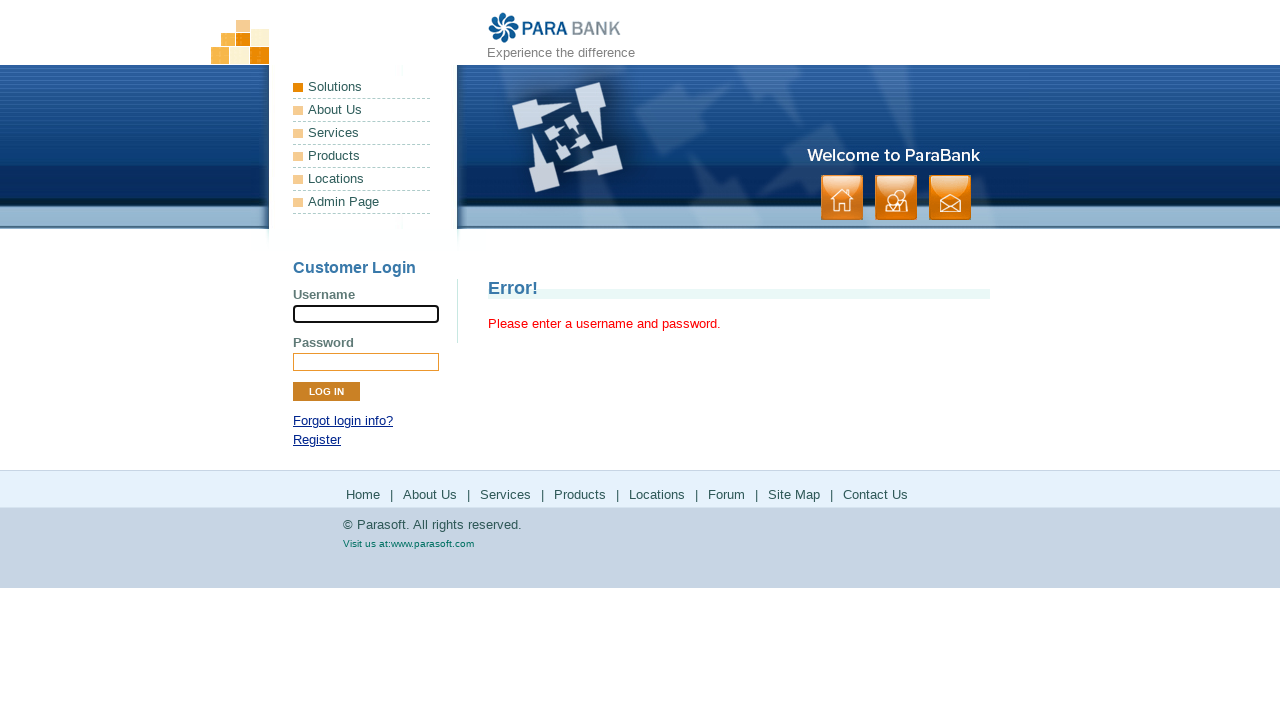